Navigates to the servicemandi website and clicks on the Terms & Conditions link

Starting URL: http://www.servicemandi.com/#third

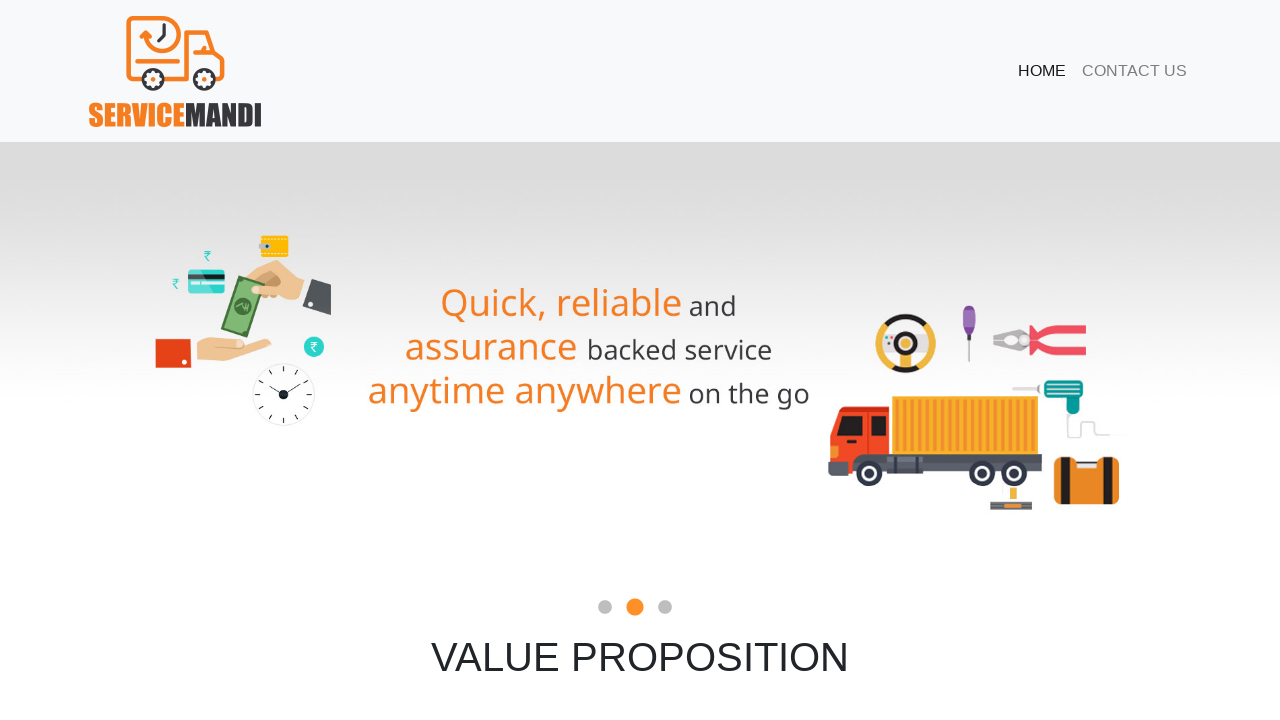

Navigated to servicemandi website at http://www.servicemandi.com/#third
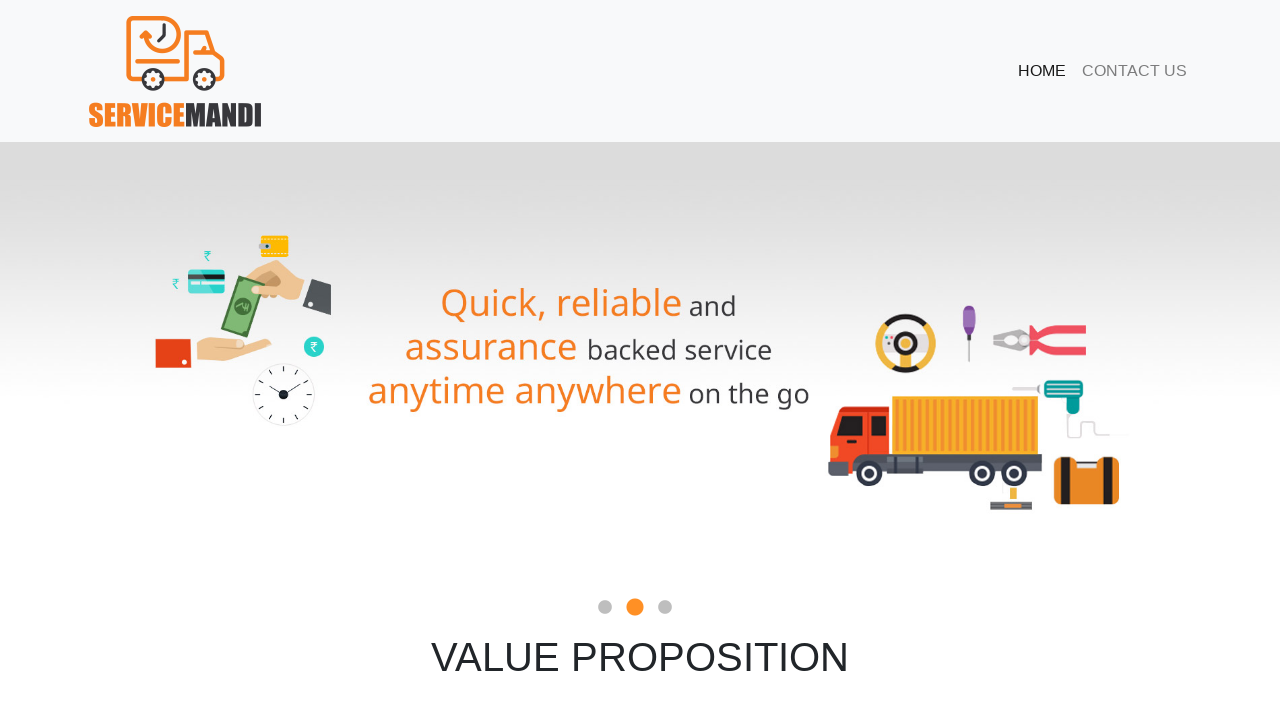

Clicked on Terms & Conditions link at (902, 549) on a:text('Terms & Conditions')
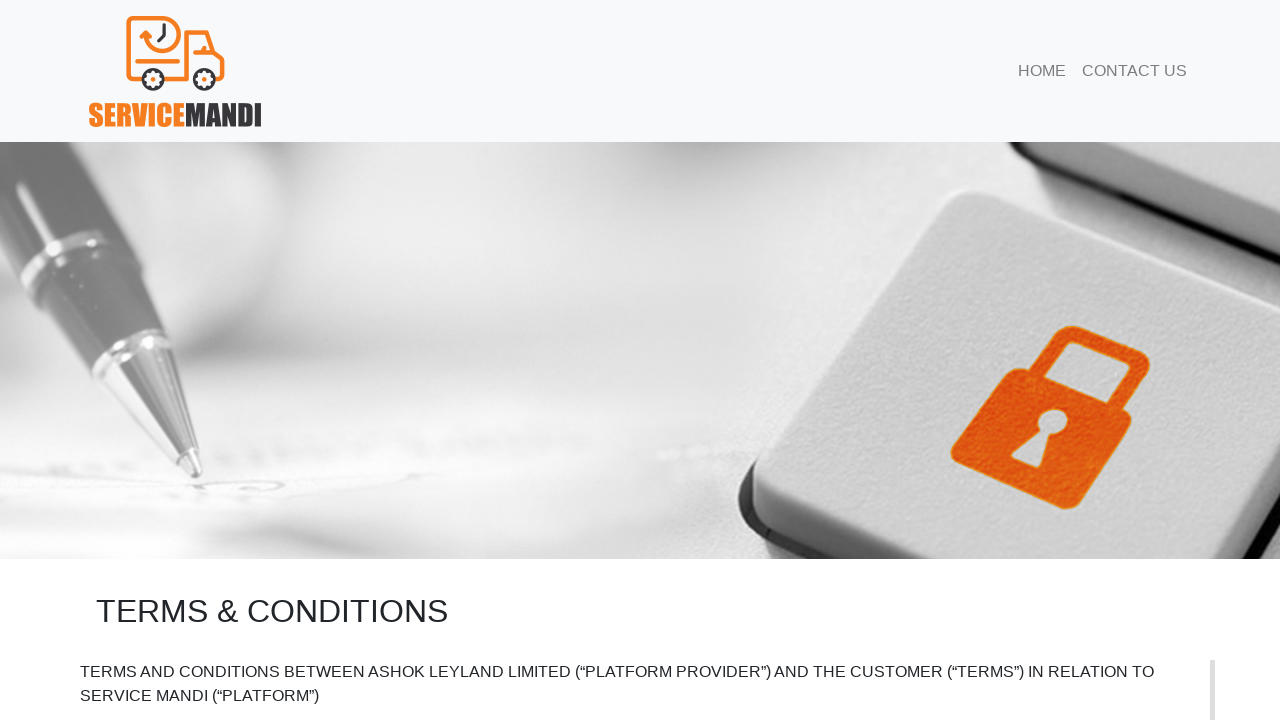

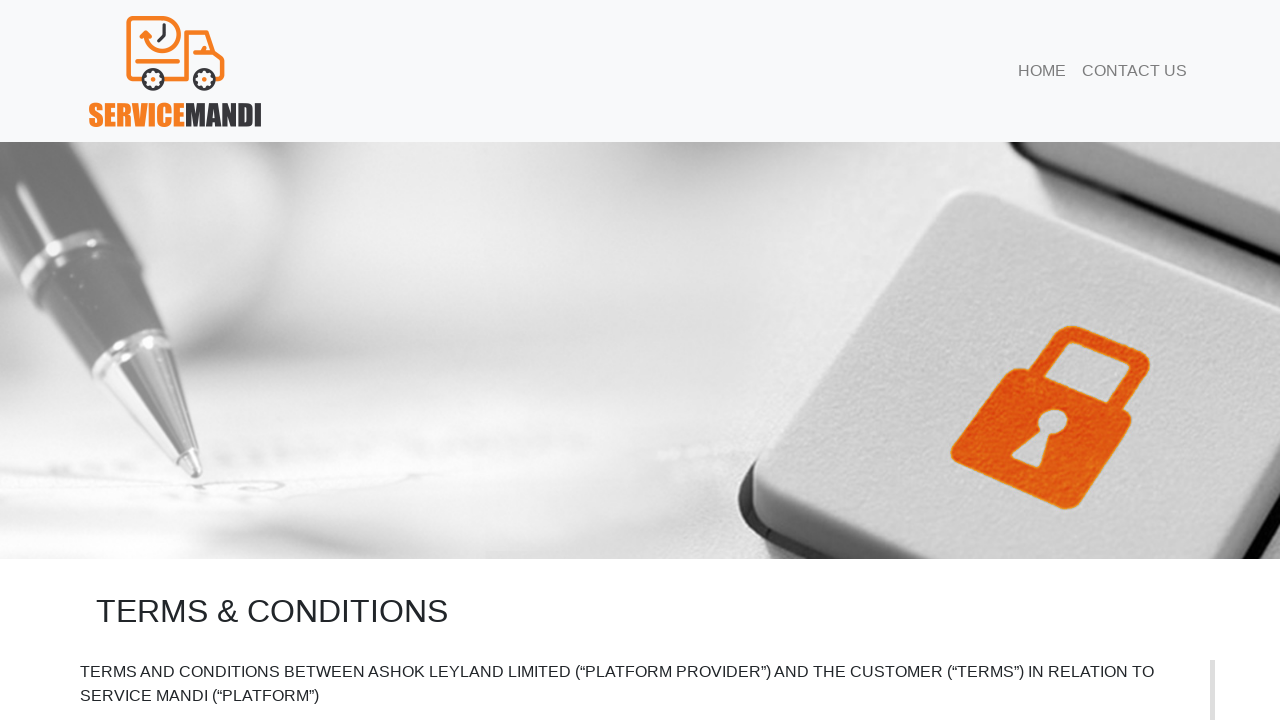